Tests e-commerce functionality by searching for a product, adding it to cart, and proceeding through checkout to place an order

Starting URL: https://rahulshettyacademy.com/seleniumPractise/#/

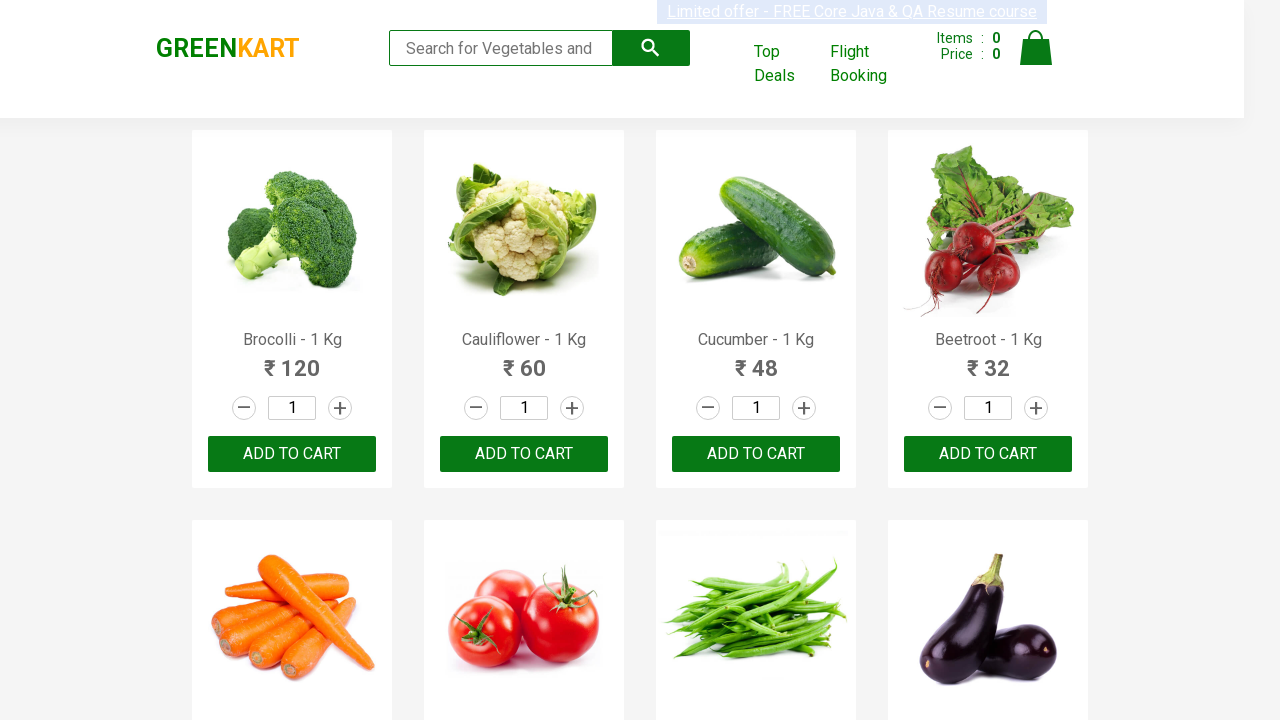

Filled search field with 'ca' to search for products on .search-keyword
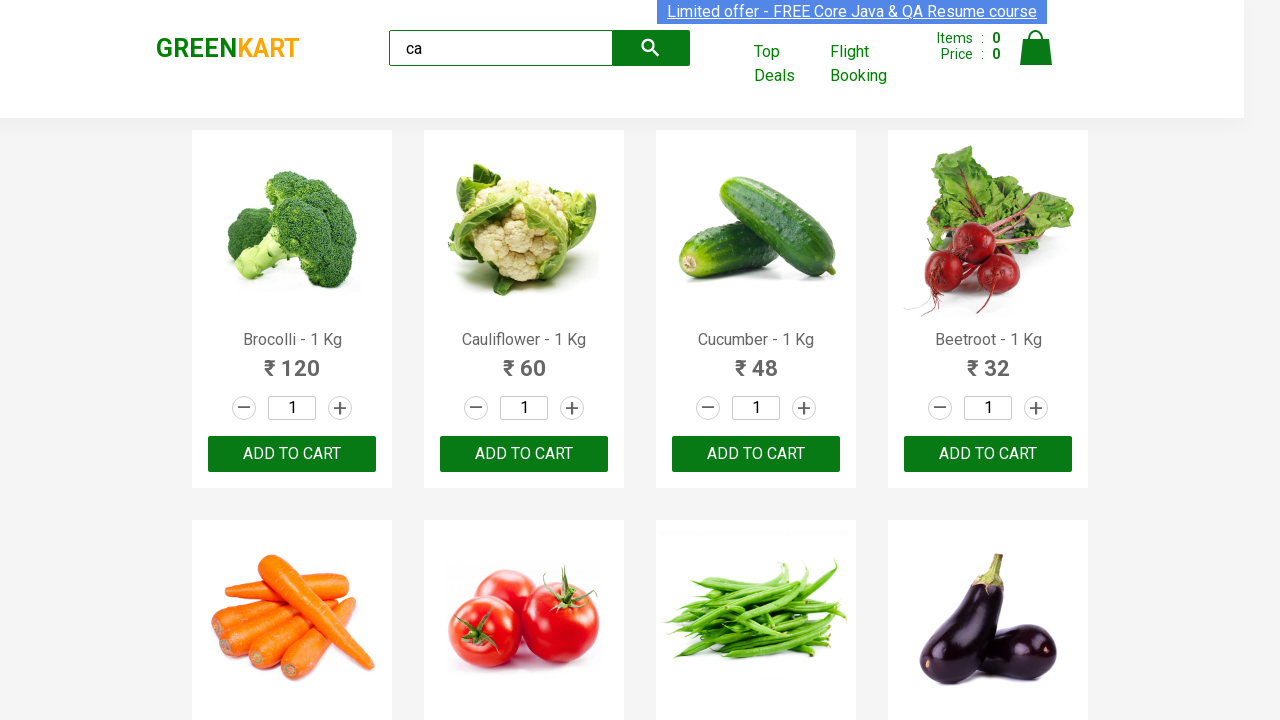

Waited for search results to update
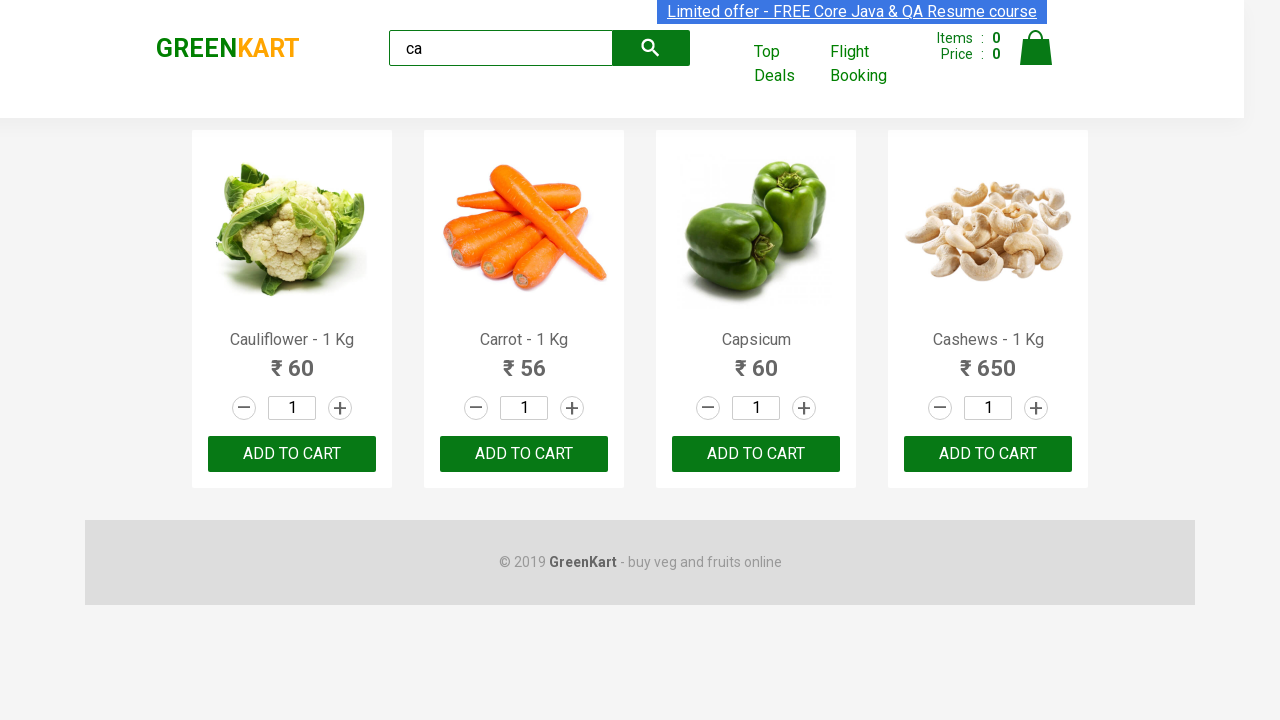

Retrieved all product elements from search results
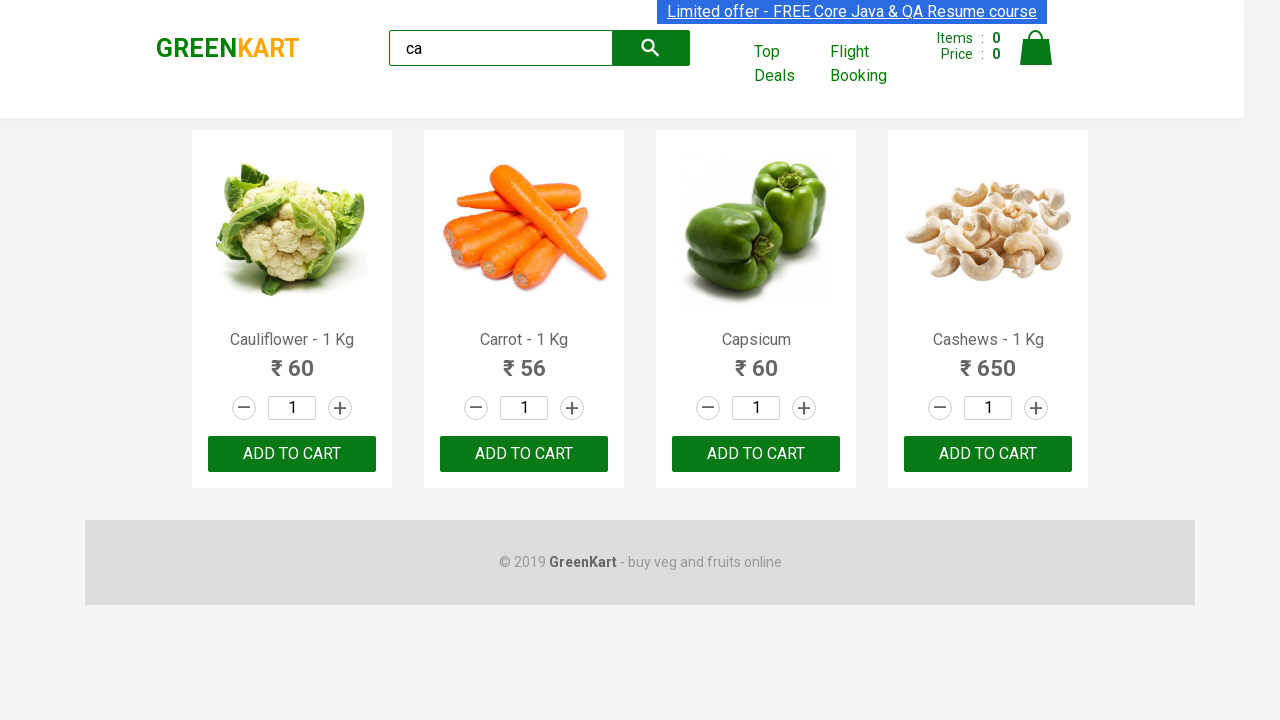

Retrieved product name: Cauliflower - 1 Kg
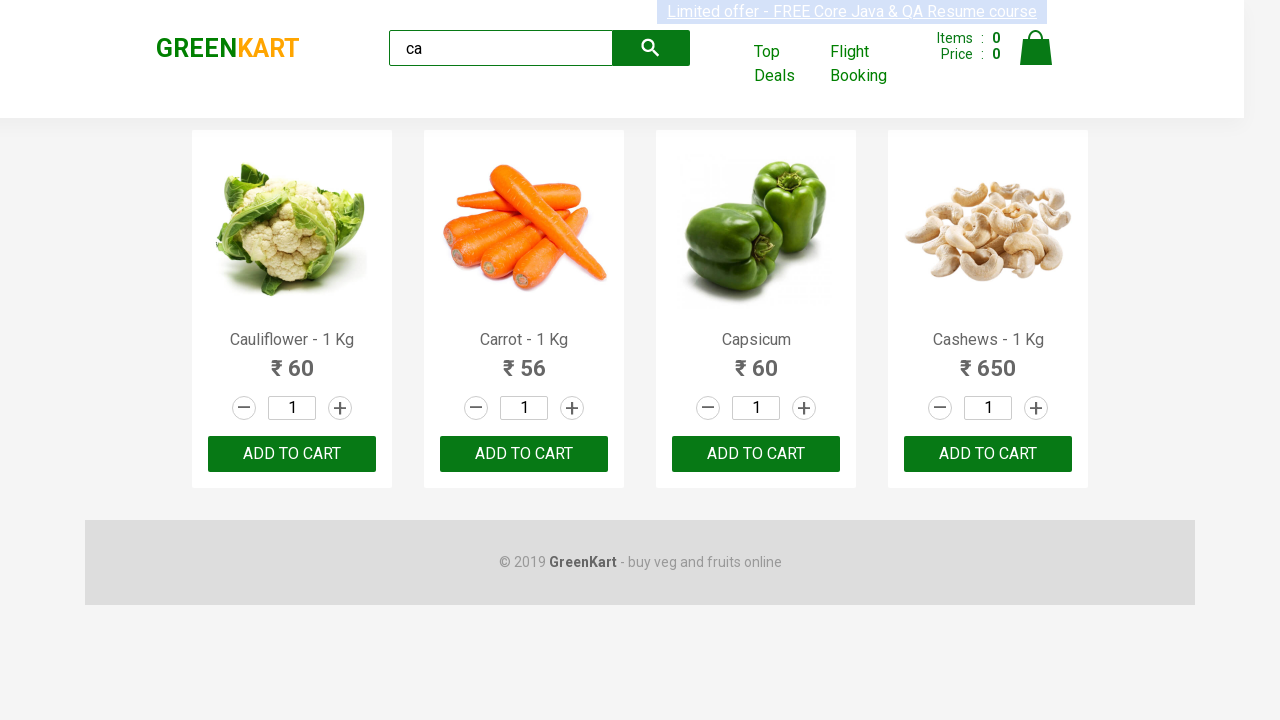

Retrieved product name: Carrot - 1 Kg
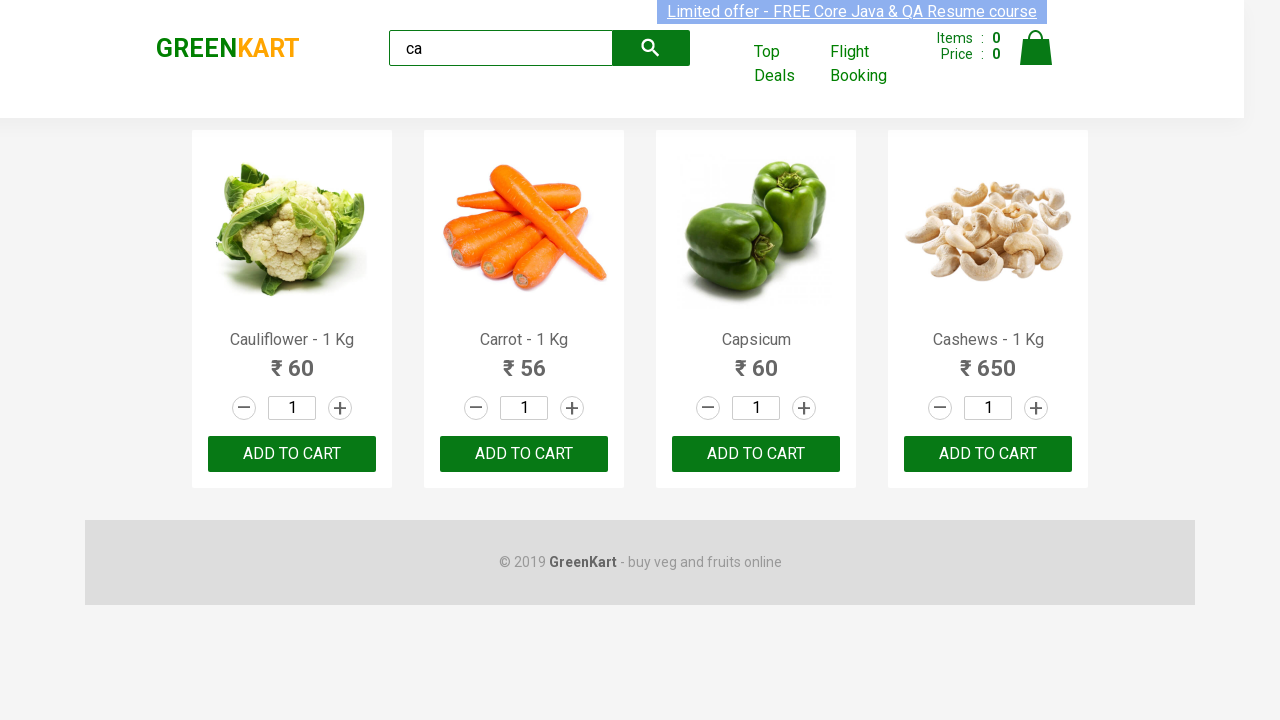

Retrieved product name: Capsicum
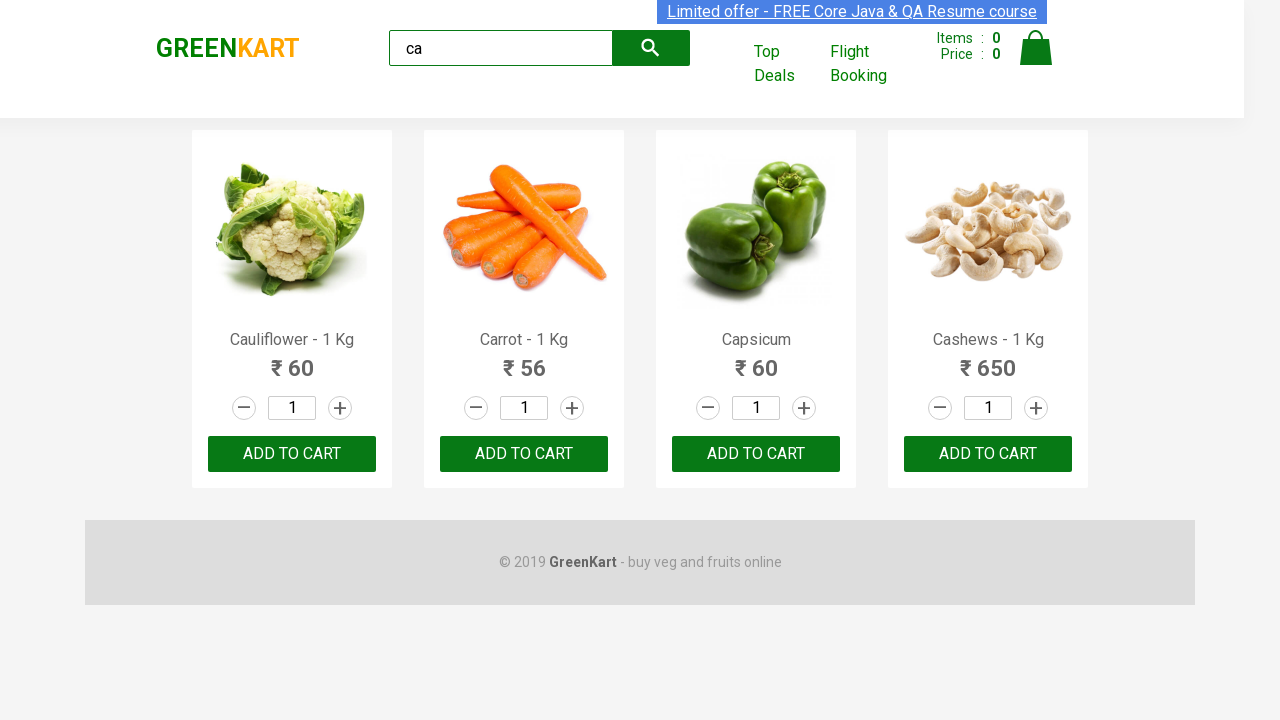

Retrieved product name: Cashews - 1 Kg
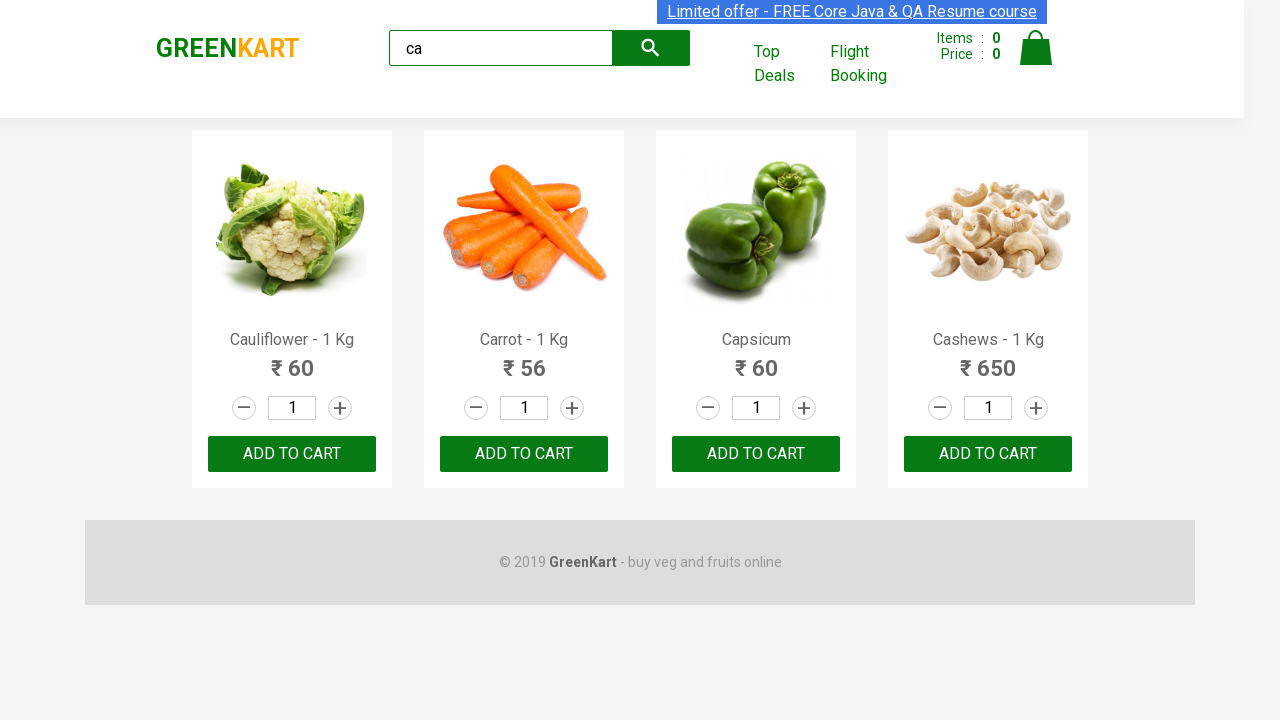

Clicked 'Add to cart' button for Cashews product at (988, 454) on .products .product >> nth=3 >> button
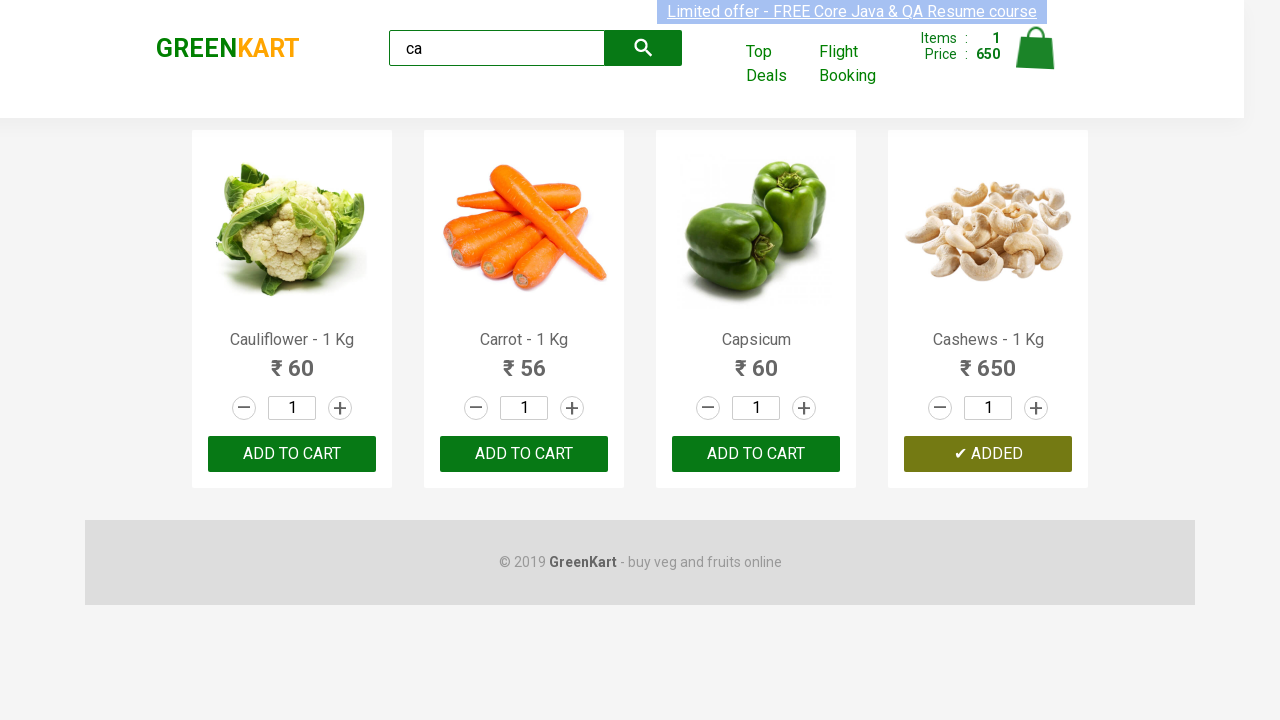

Clicked cart icon to view cart contents at (1036, 48) on .cart-icon > img
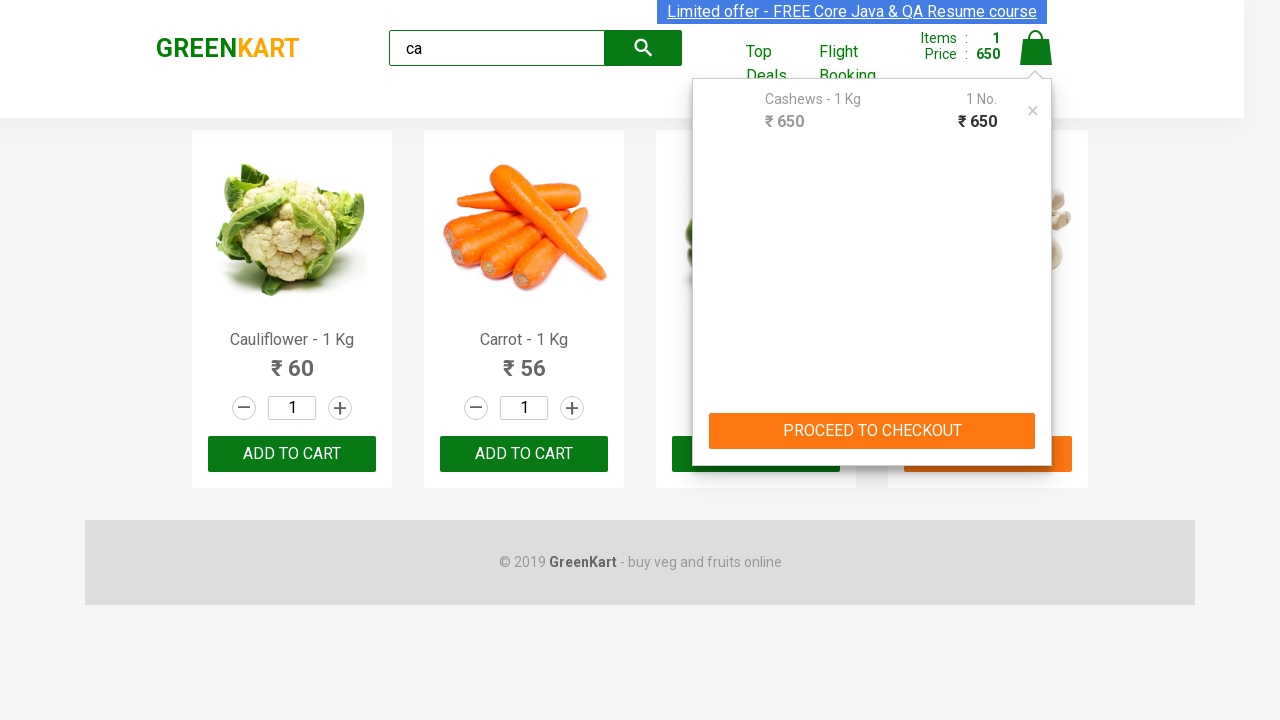

Clicked 'PROCEED TO CHECKOUT' button at (872, 431) on text=PROCEED TO CHECKOUT
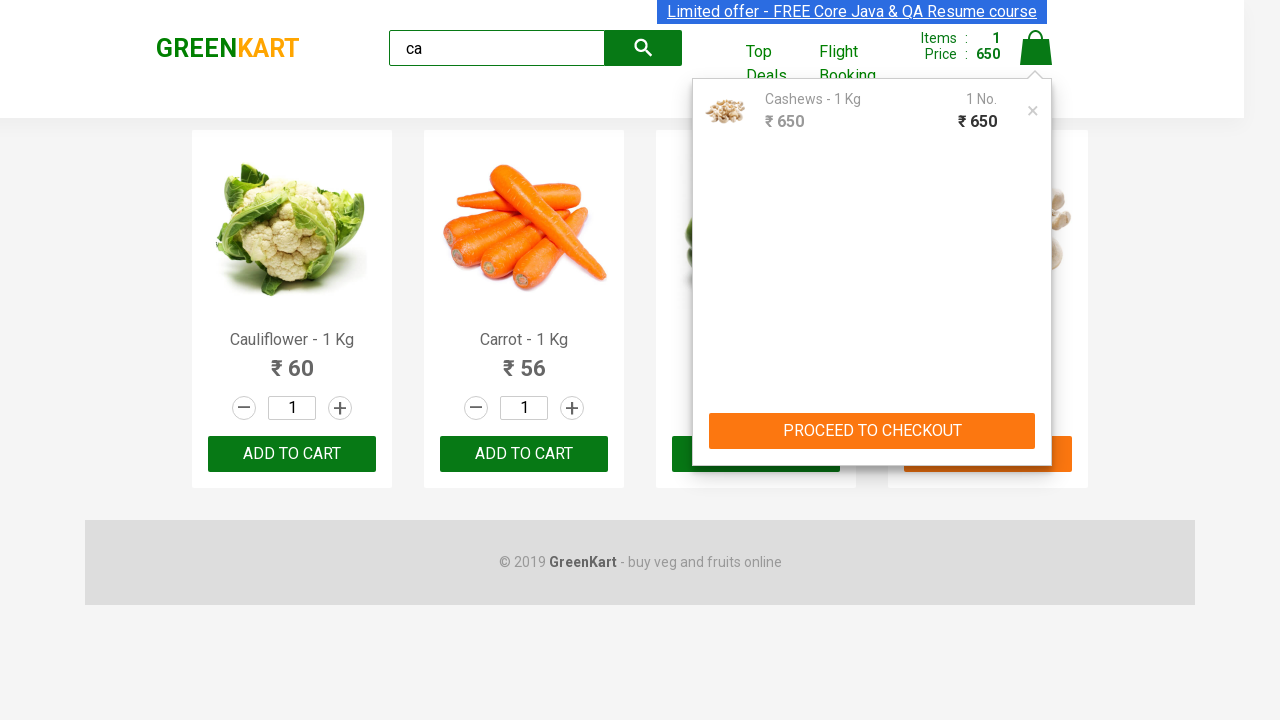

Clicked 'Place Order' button to complete purchase at (1036, 420) on button:has-text("Place Order")
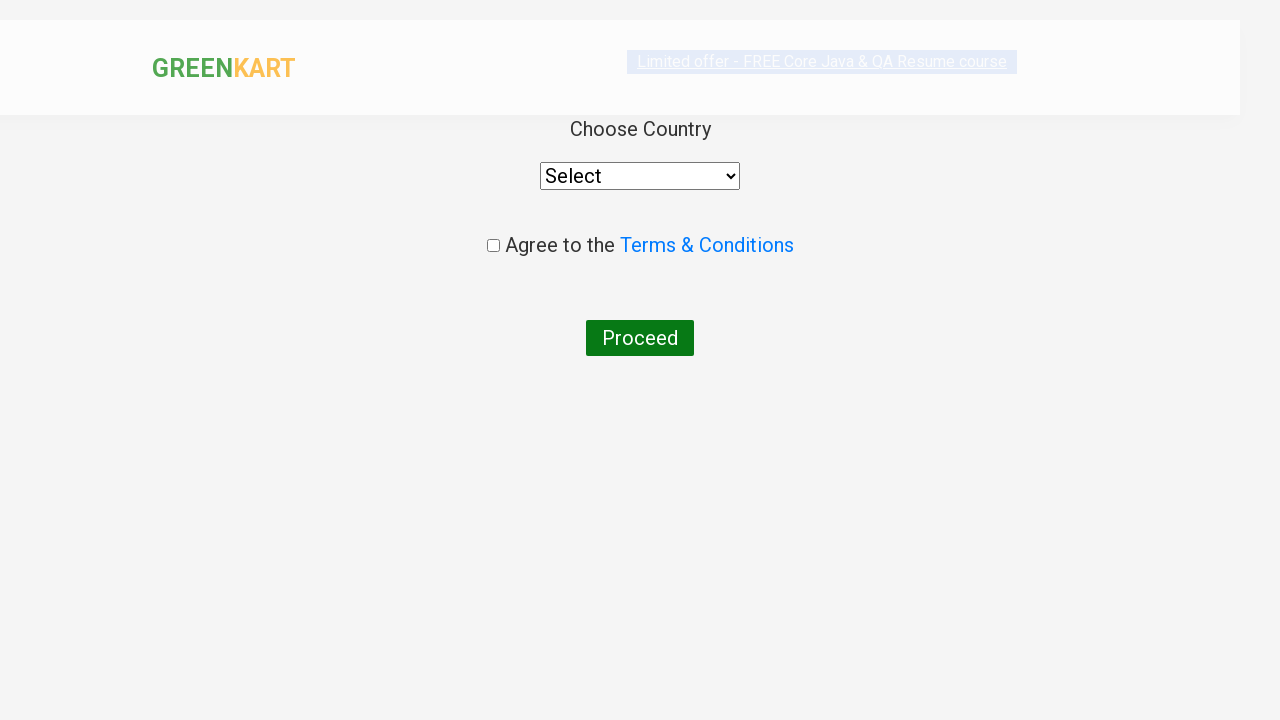

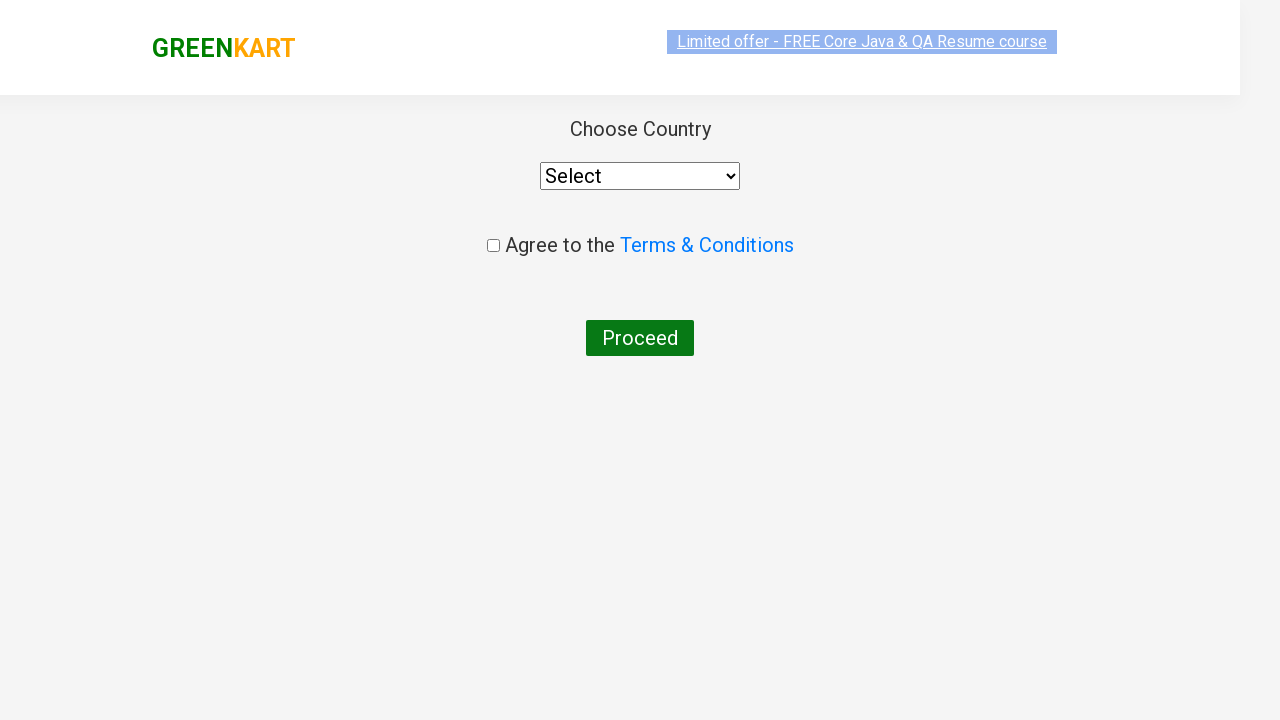